Tests the Automation Exercise website by verifying the number of links on the page, navigating to the Products page, and checking if a special offer image is displayed

Starting URL: https://www.automationexercise.com/

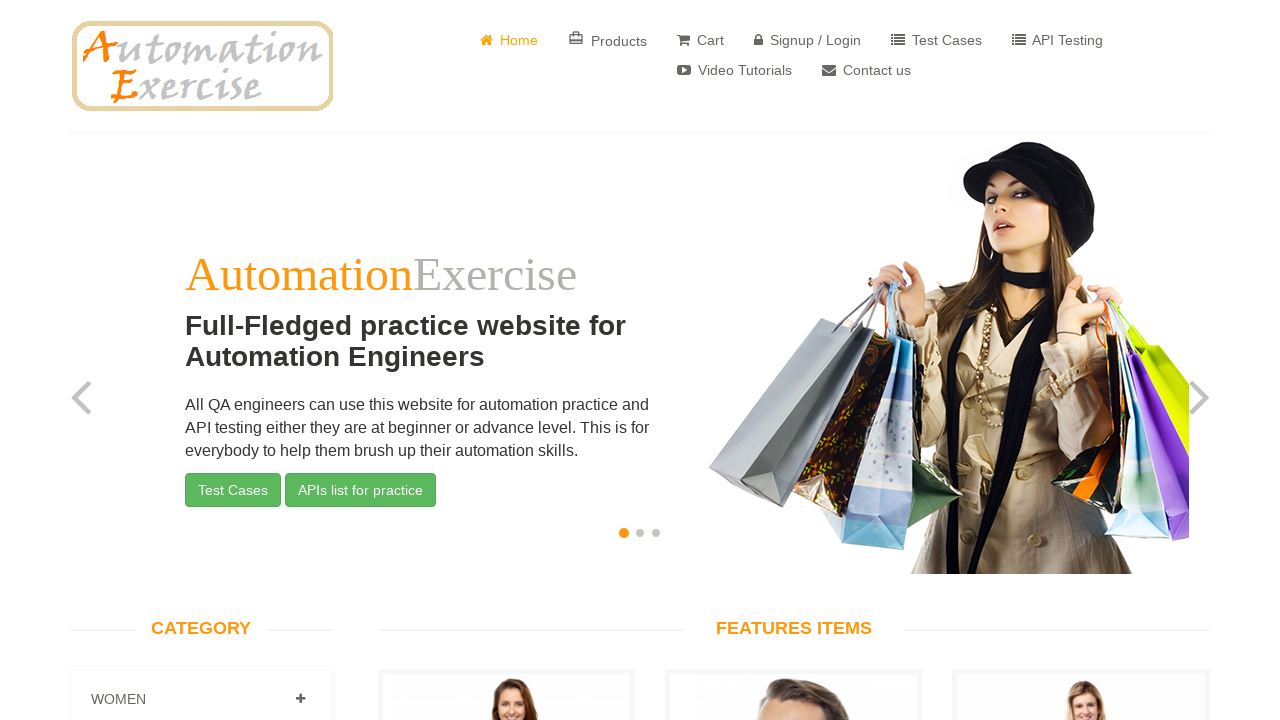

Retrieved all link elements on the Automation Exercise homepage
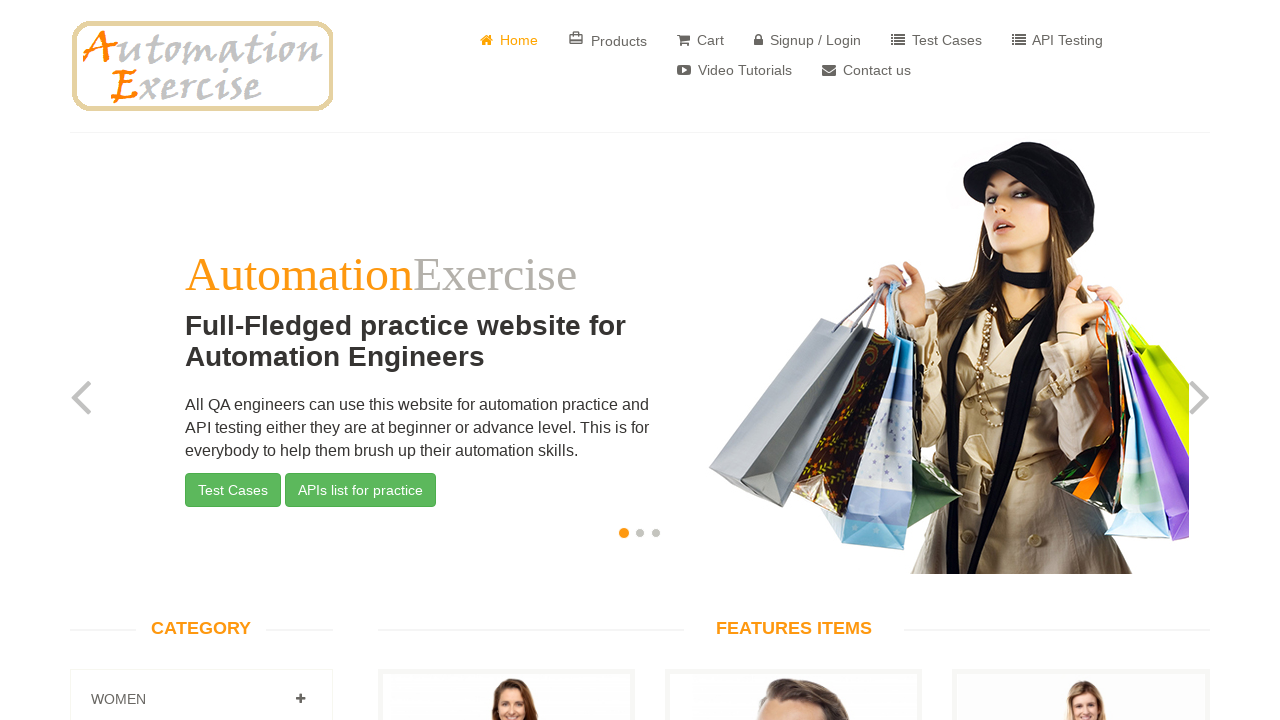

Verified number of links on page: 147
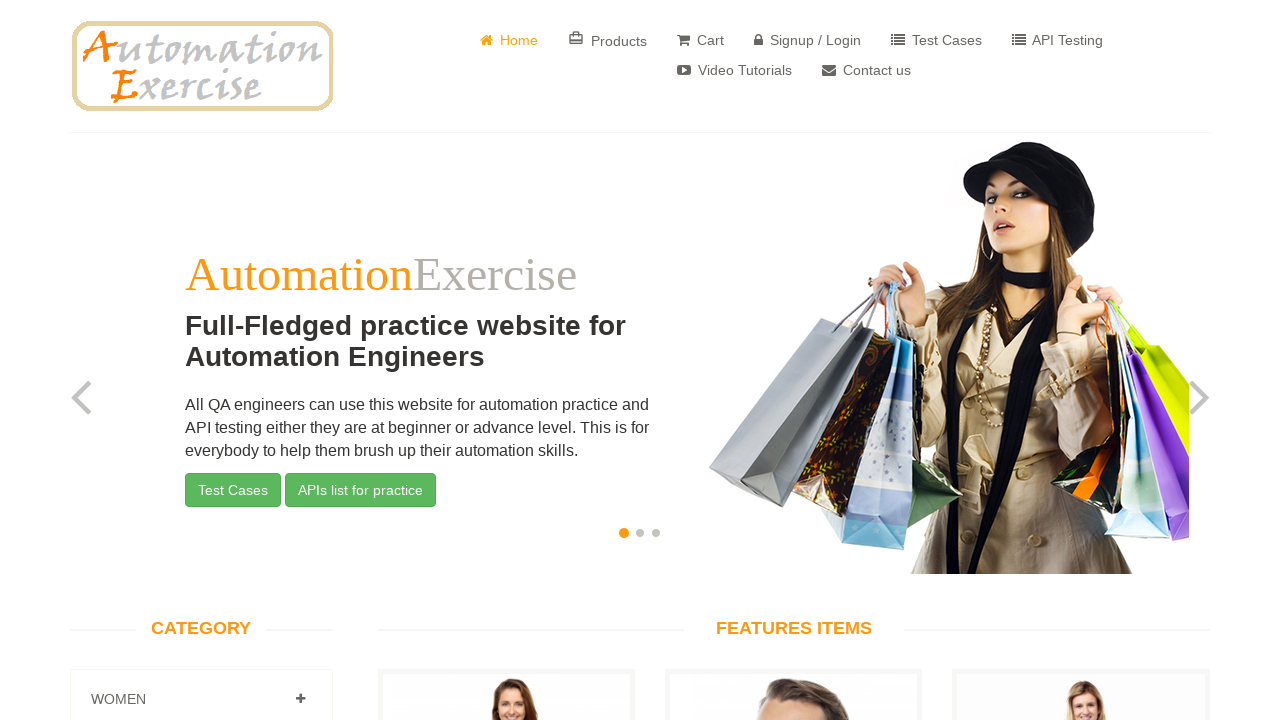

Clicked on Products link to navigate to Products page at (608, 40) on a:has-text('Products')
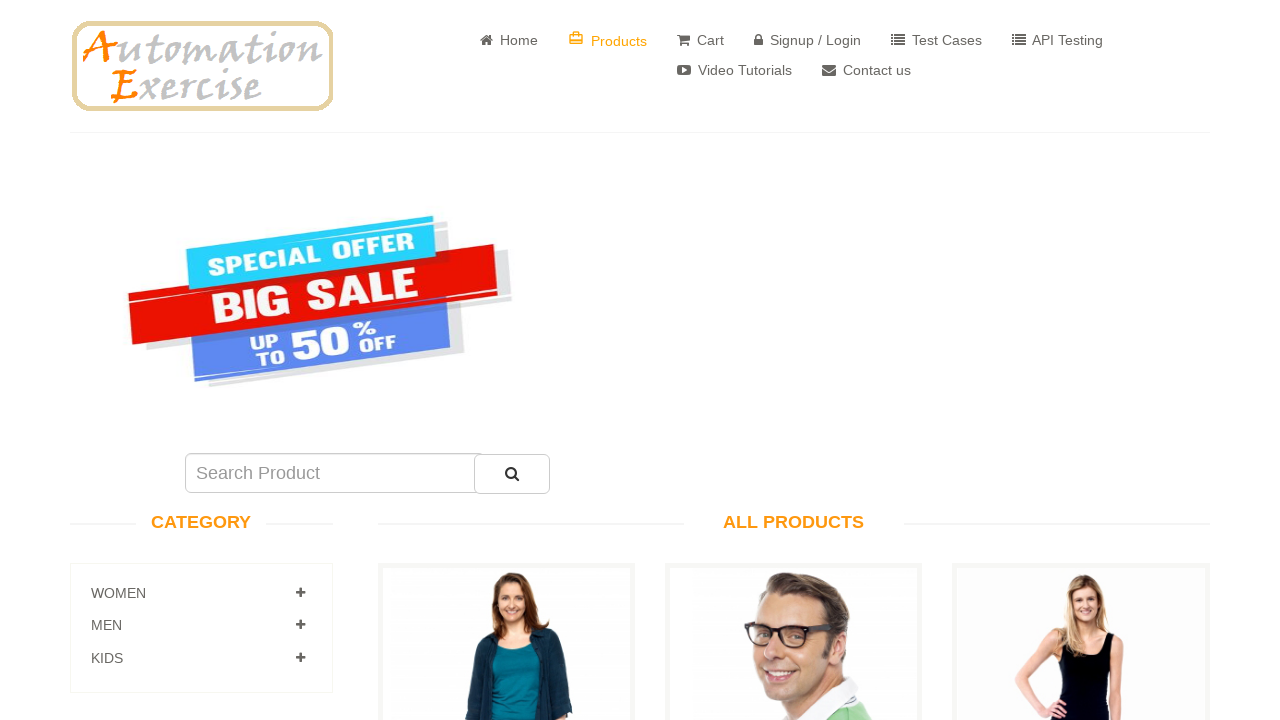

Located special offer image element
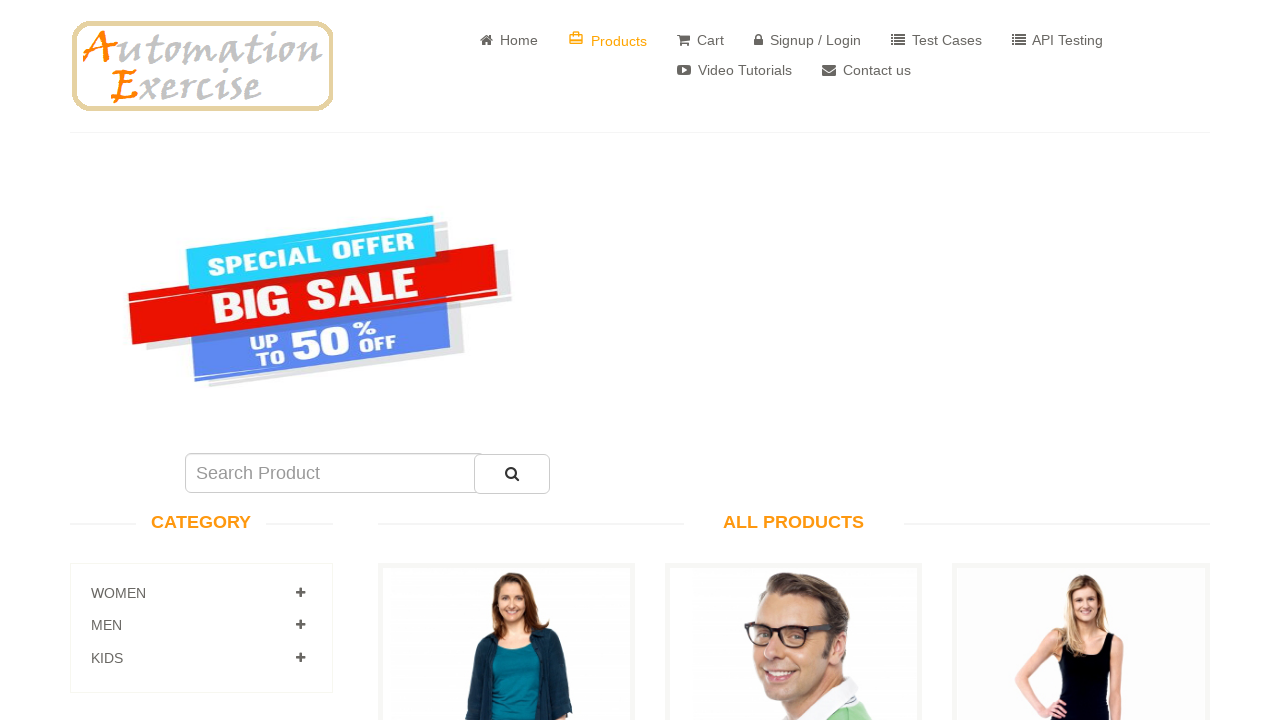

Verified special offer image visibility: True
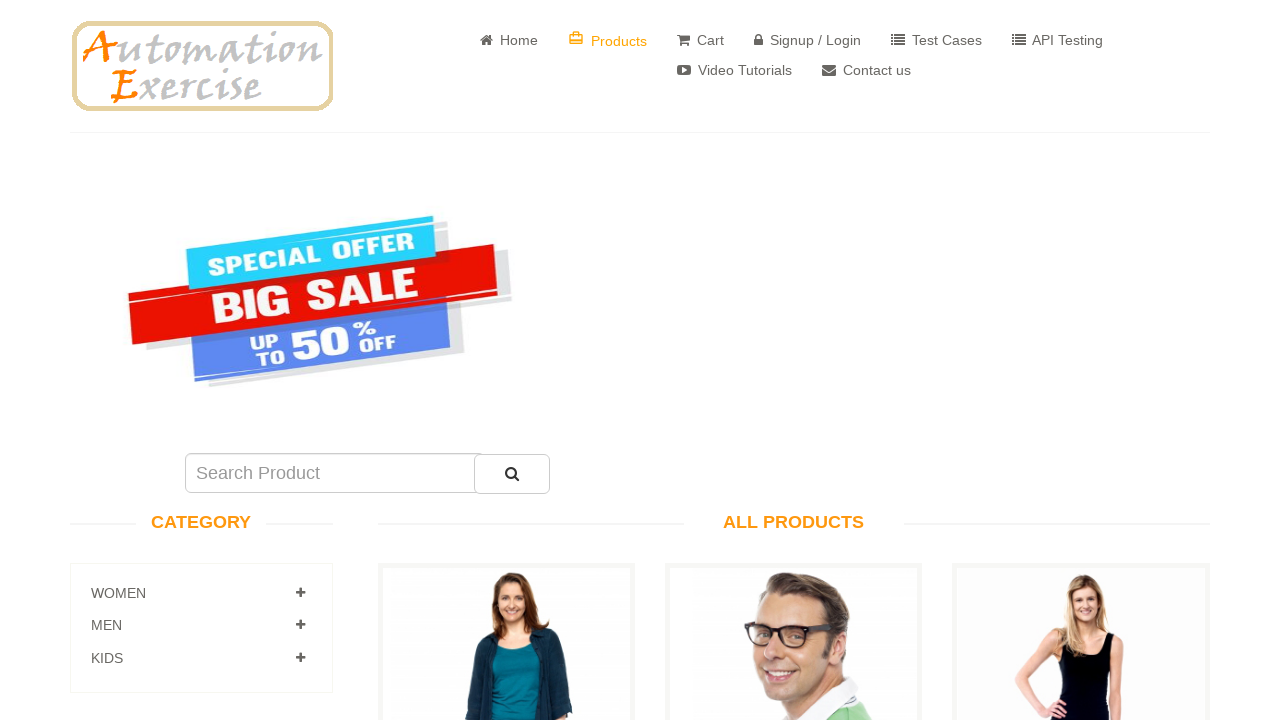

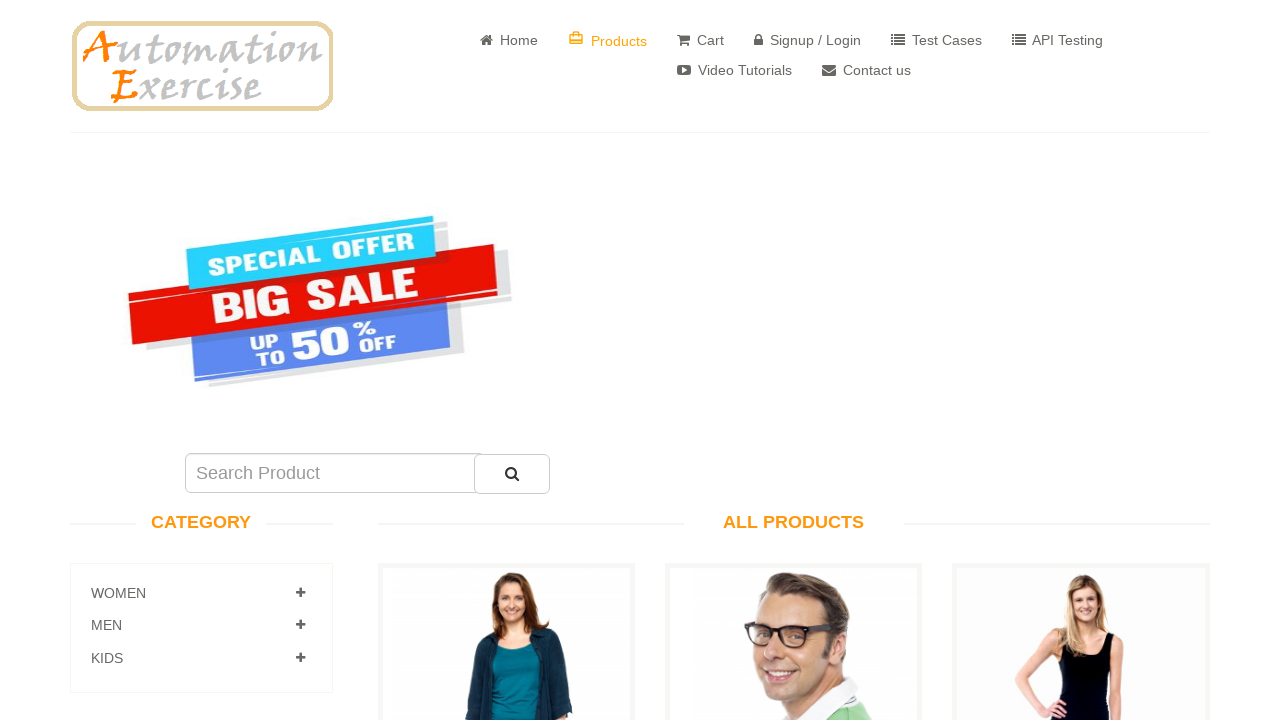